Tests key press functionality by pressing a functional key (Control) and verifying the result

Starting URL: https://the-internet.herokuapp.com/key_presses

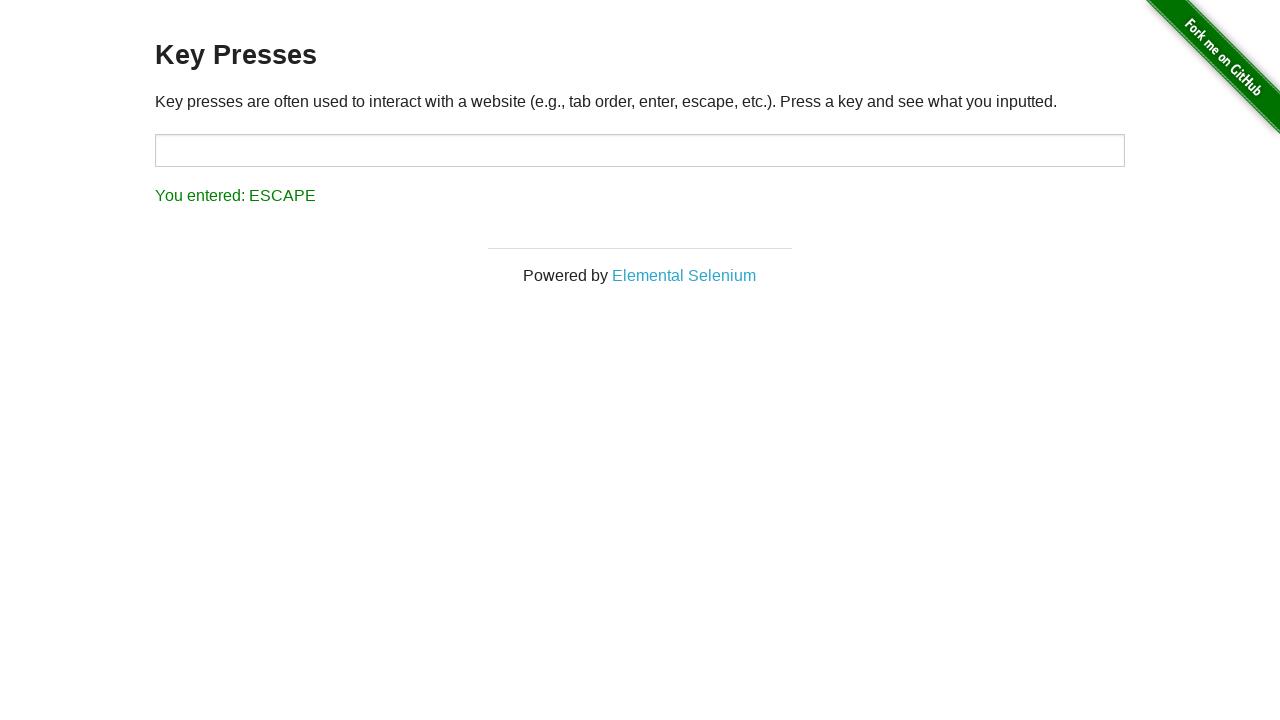

Verified page heading is 'Key Presses'
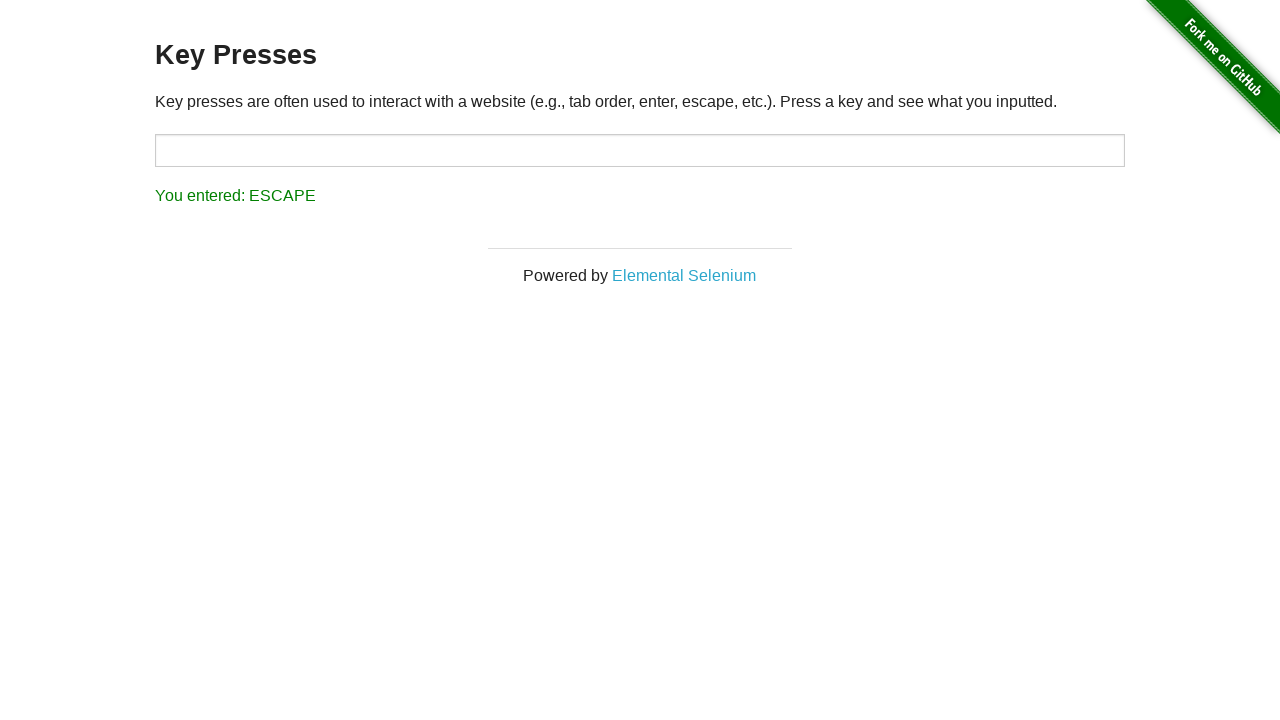

Pressed Control key in input field on xpath=//input
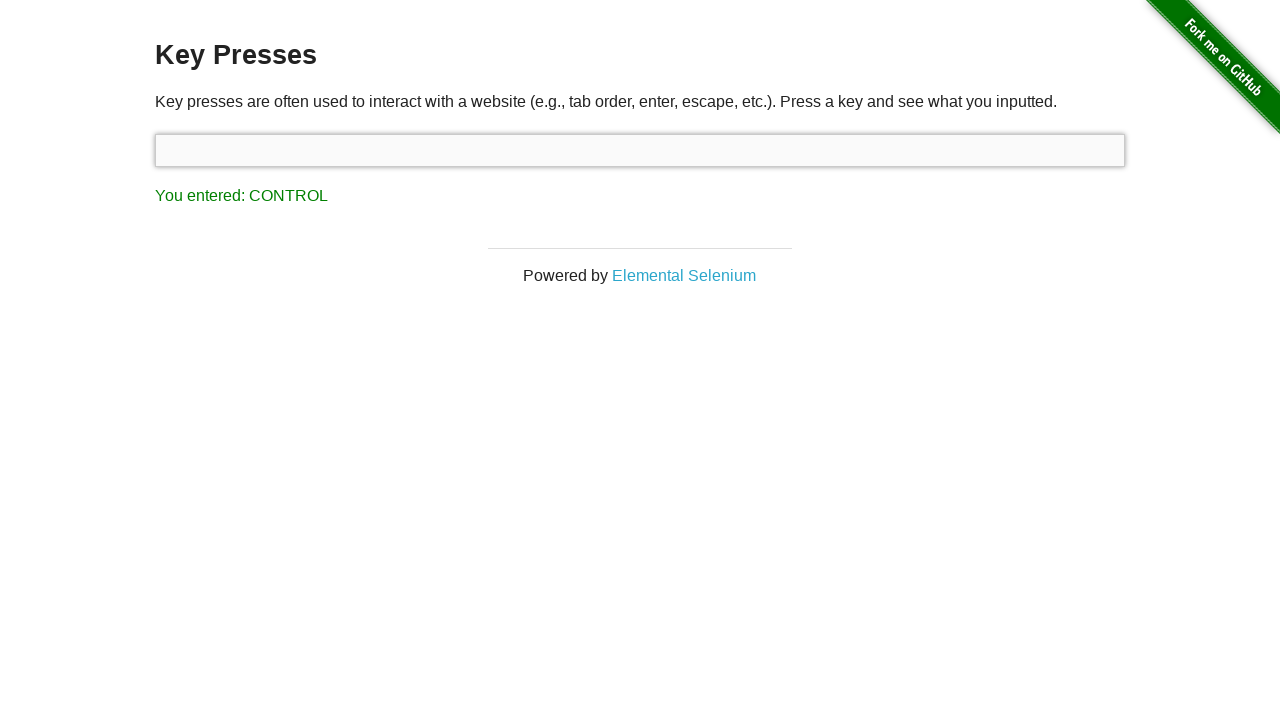

Verified result text shows 'You entered: CONTROL'
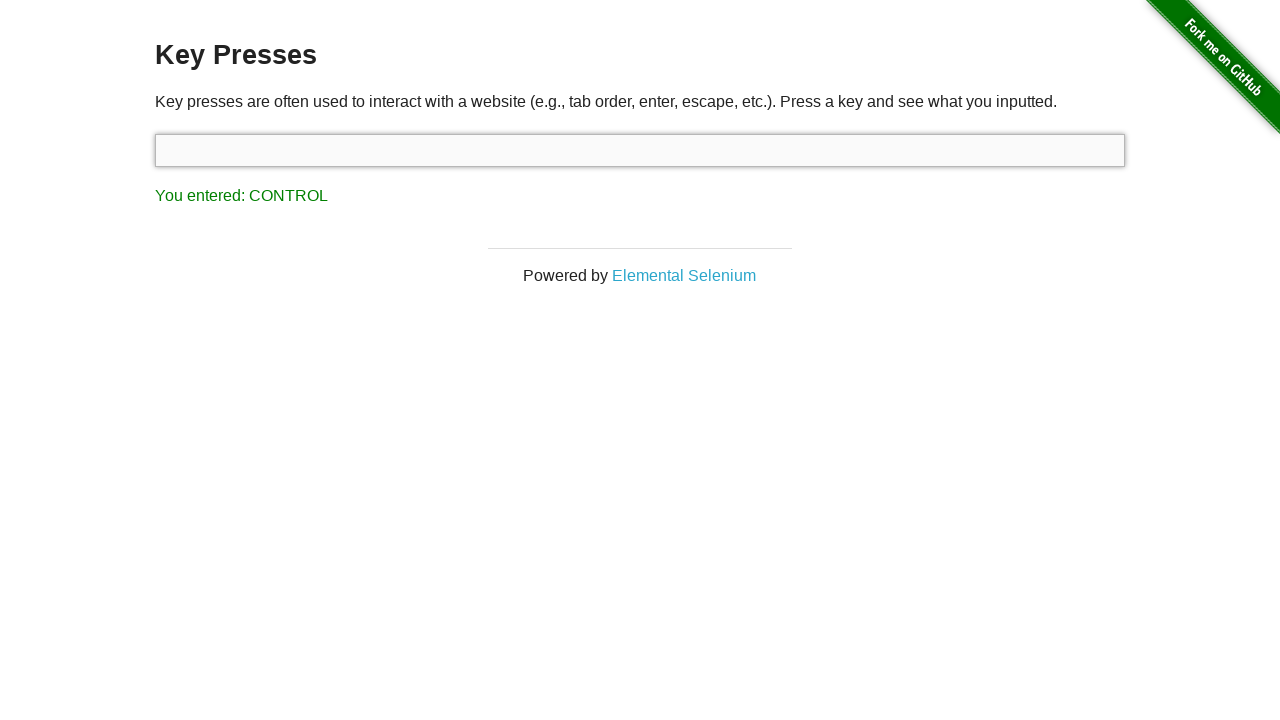

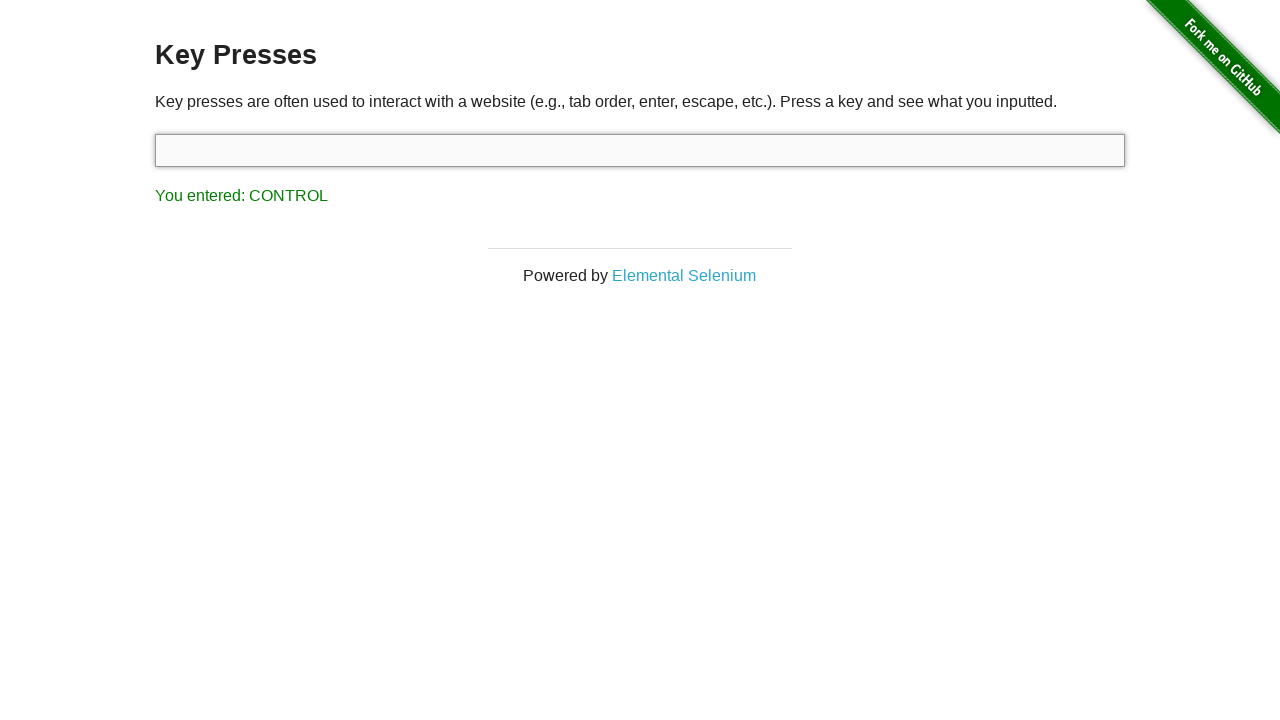